Tests the number entry page by entering a number and verifying the error message or alert

Starting URL: https://kristinek.github.io/site/tasks/enter_a_number

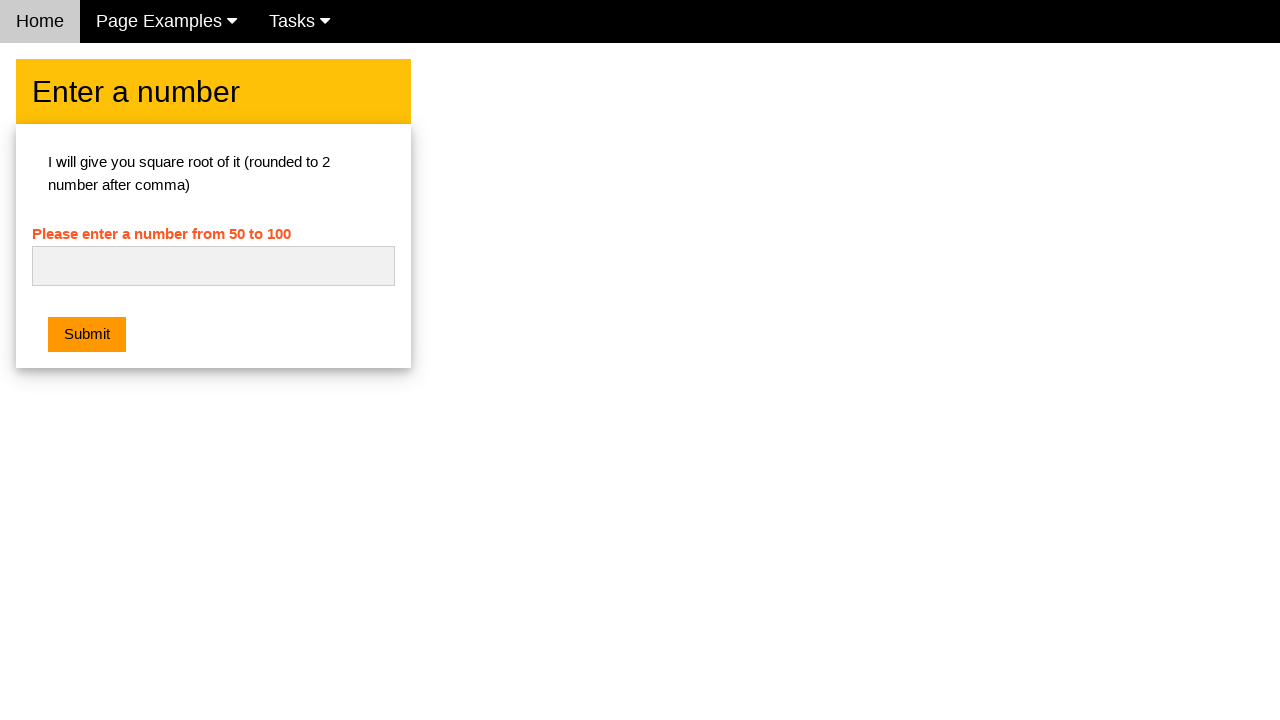

Navigated to number entry page
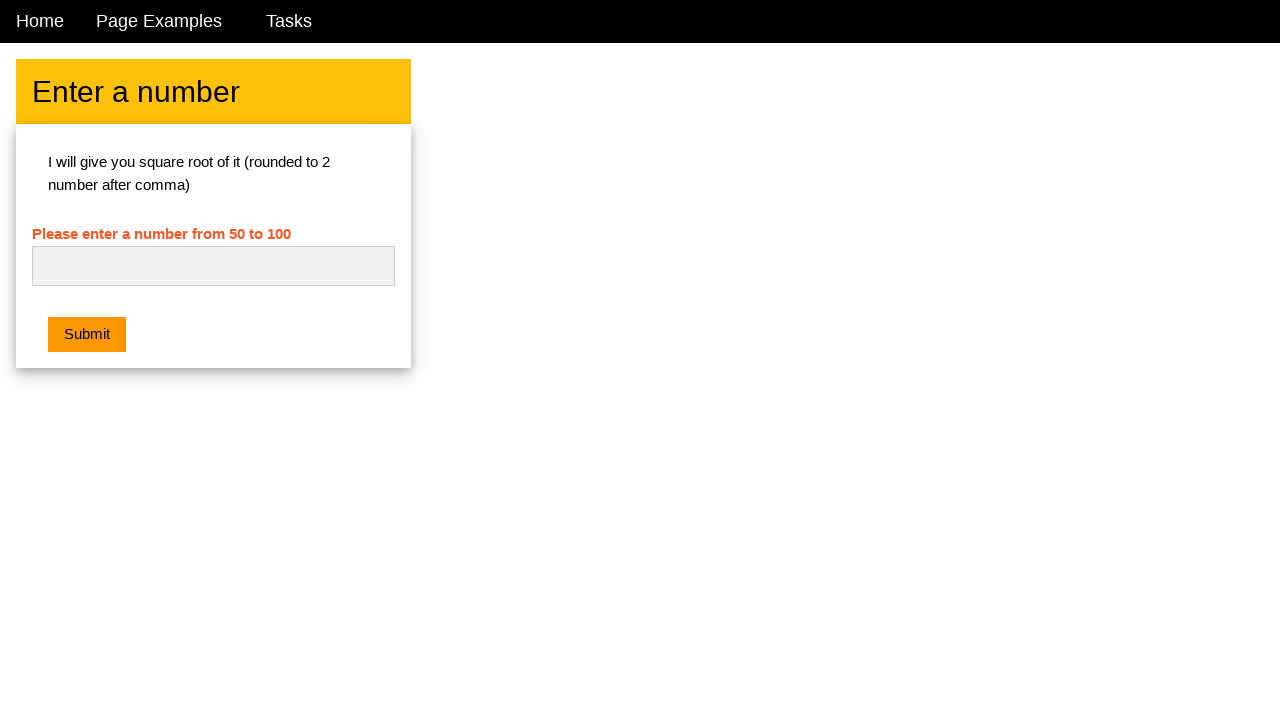

Cleared the number input field on #numb
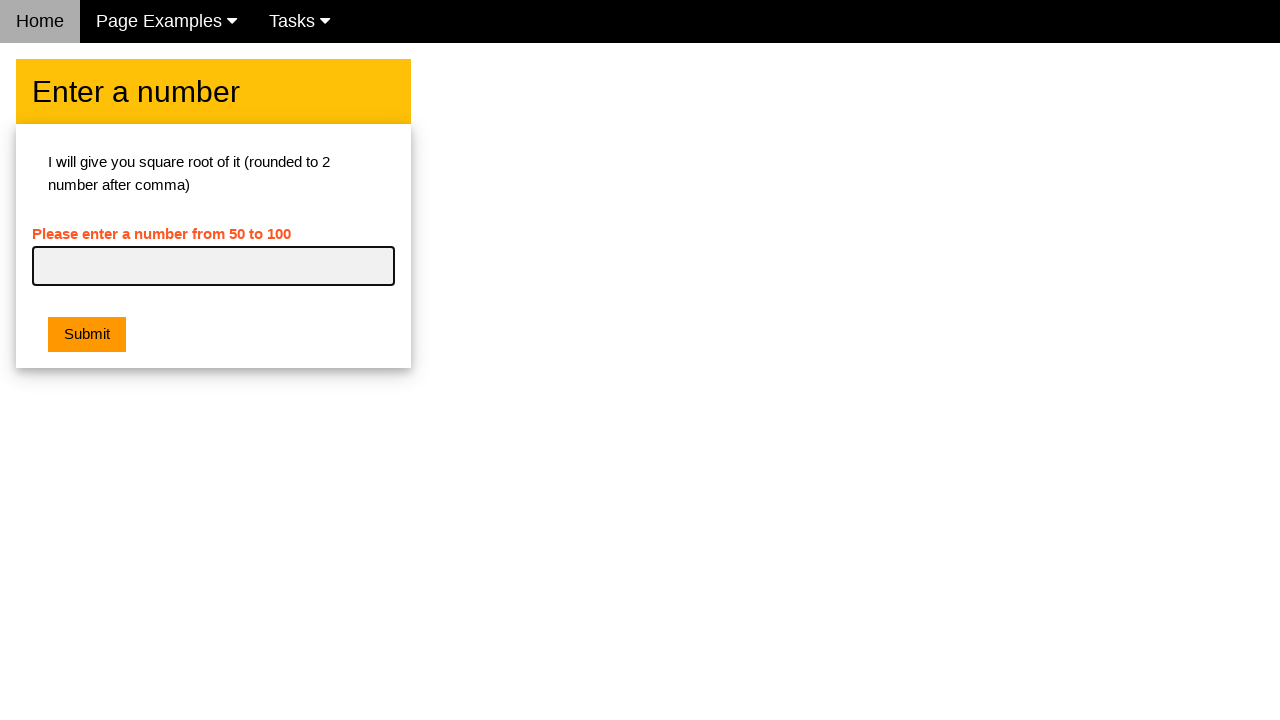

Entered number '42' into the input field on #numb
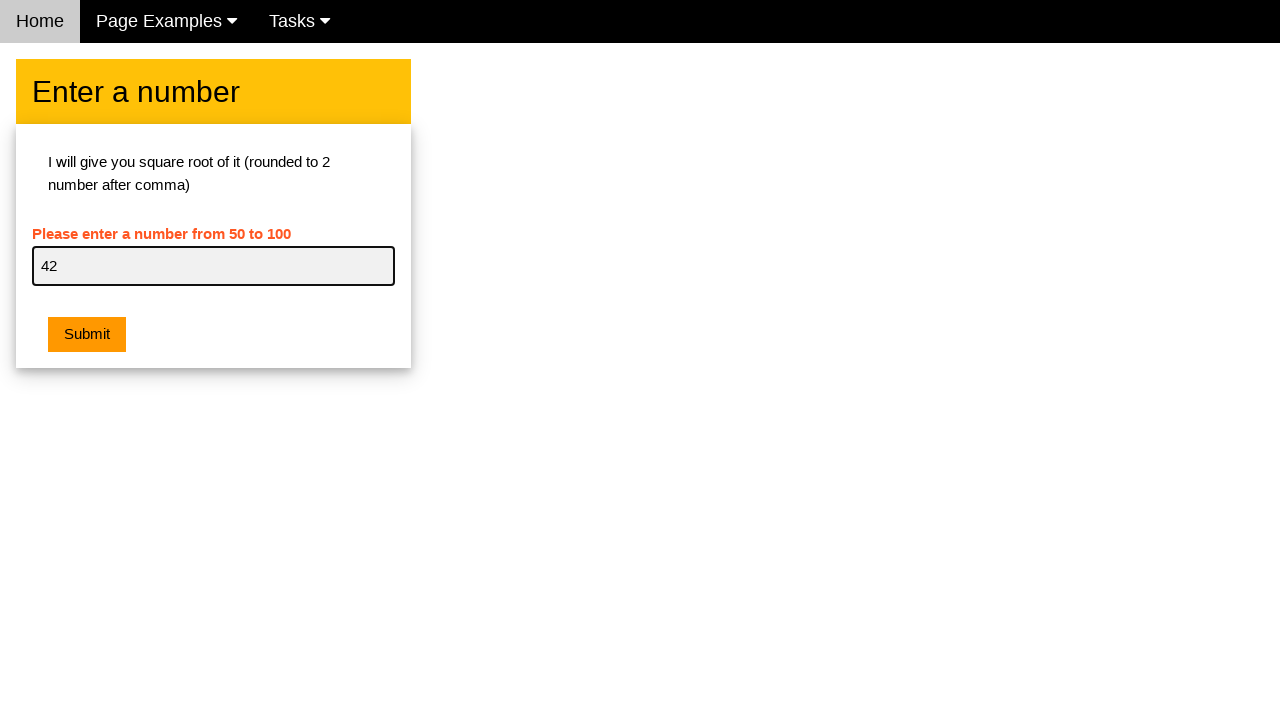

Clicked the submit button at (87, 335) on .w3-btn.w3-orange.w3-margin
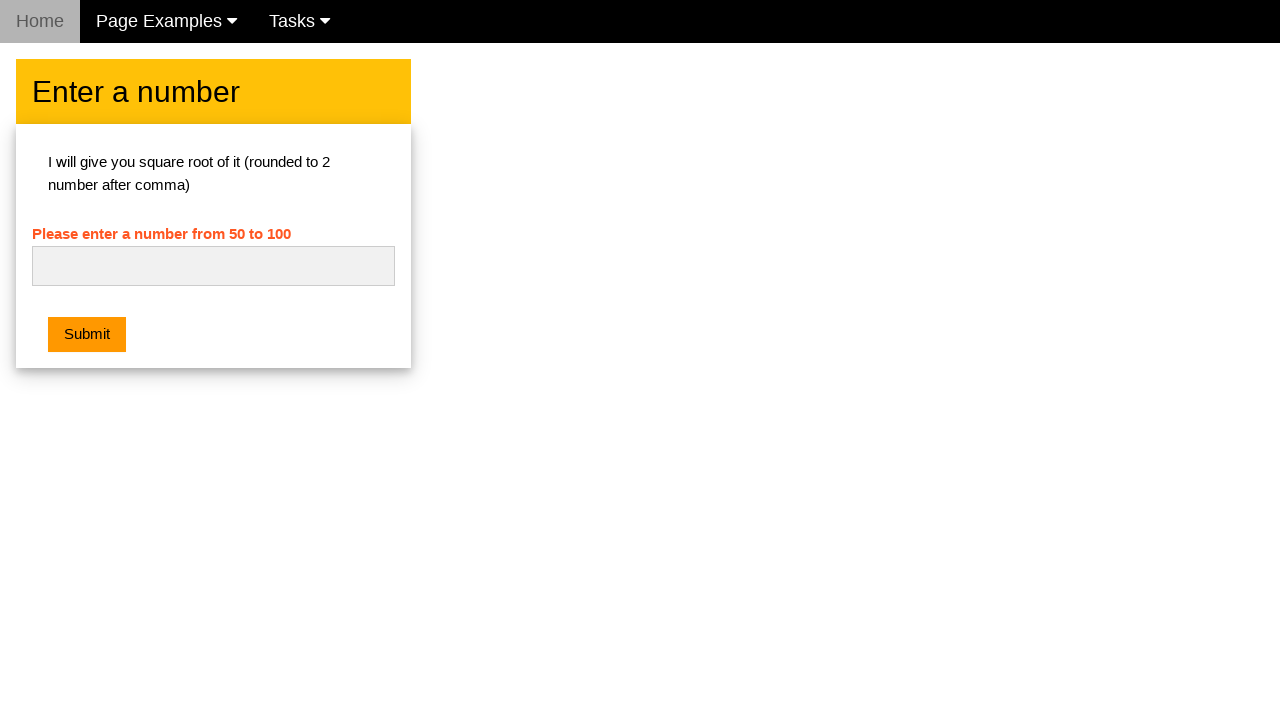

Set up dialog handler to accept alerts
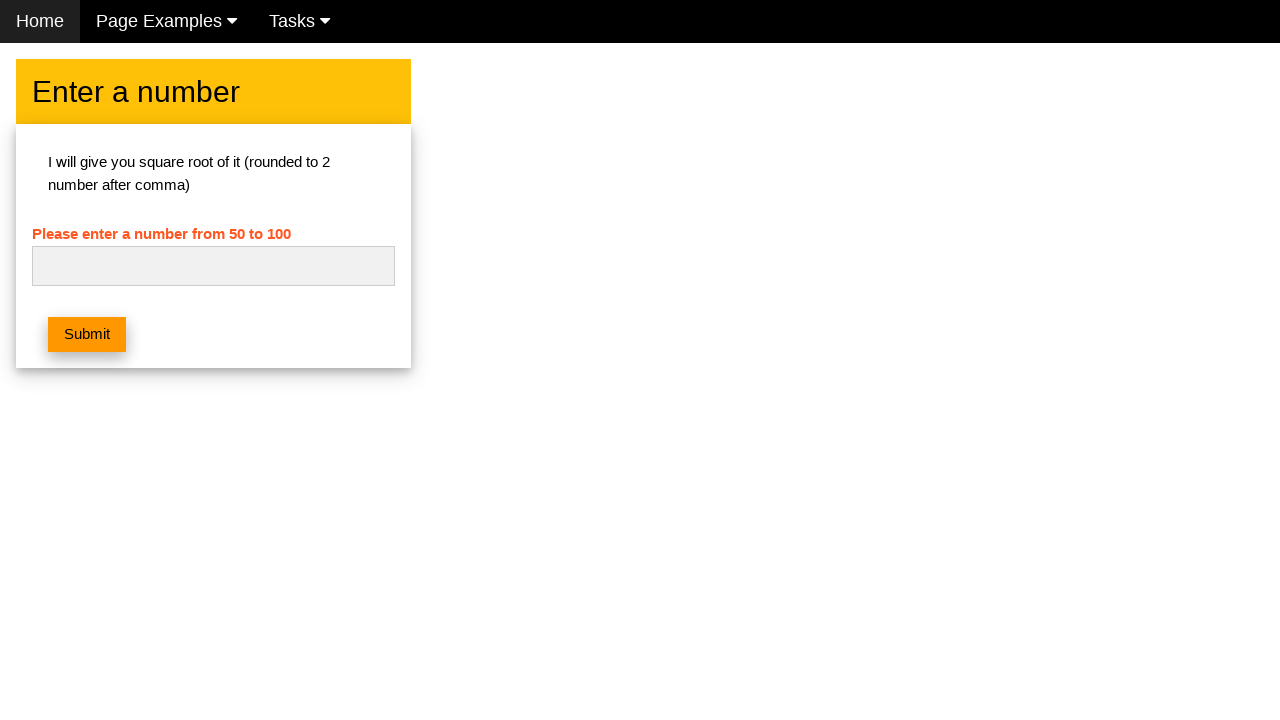

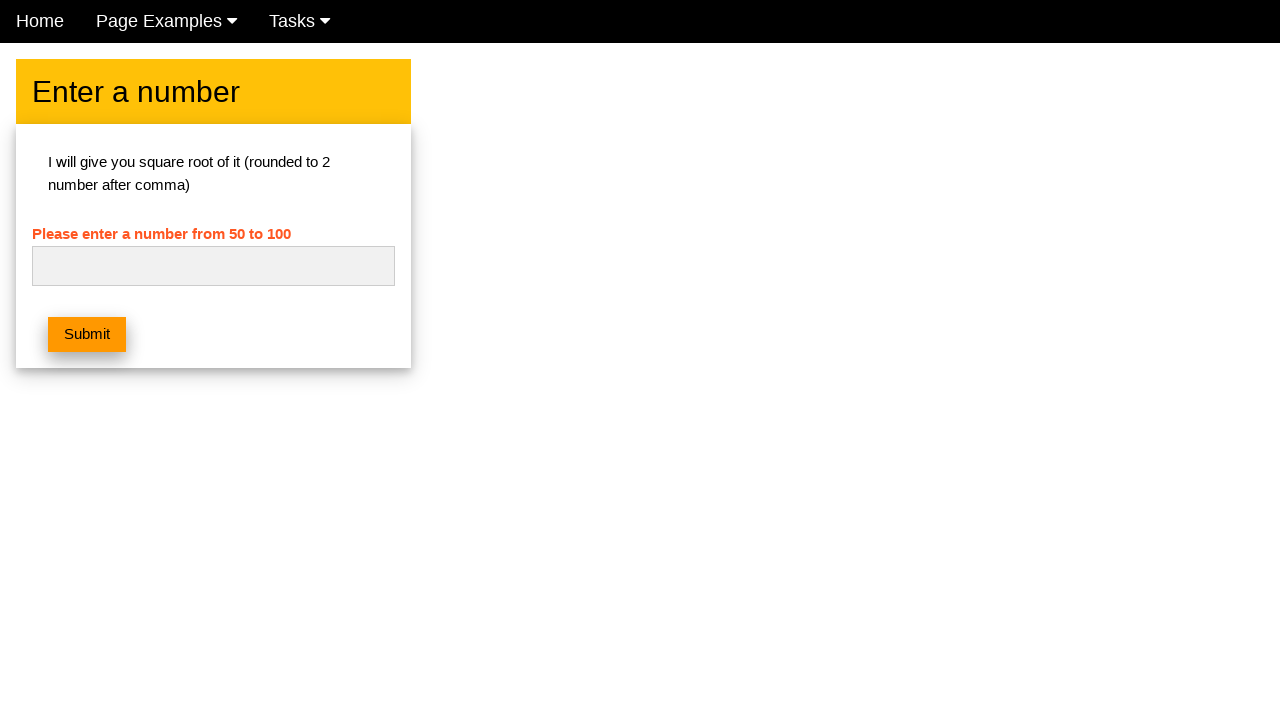